Tests dynamic loading example 2 where an element is rendered after the fact (not present in DOM initially). Verifies the "Hello World!" text appears after clicking start.

Starting URL: https://the-internet.herokuapp.com/dynamic_loading

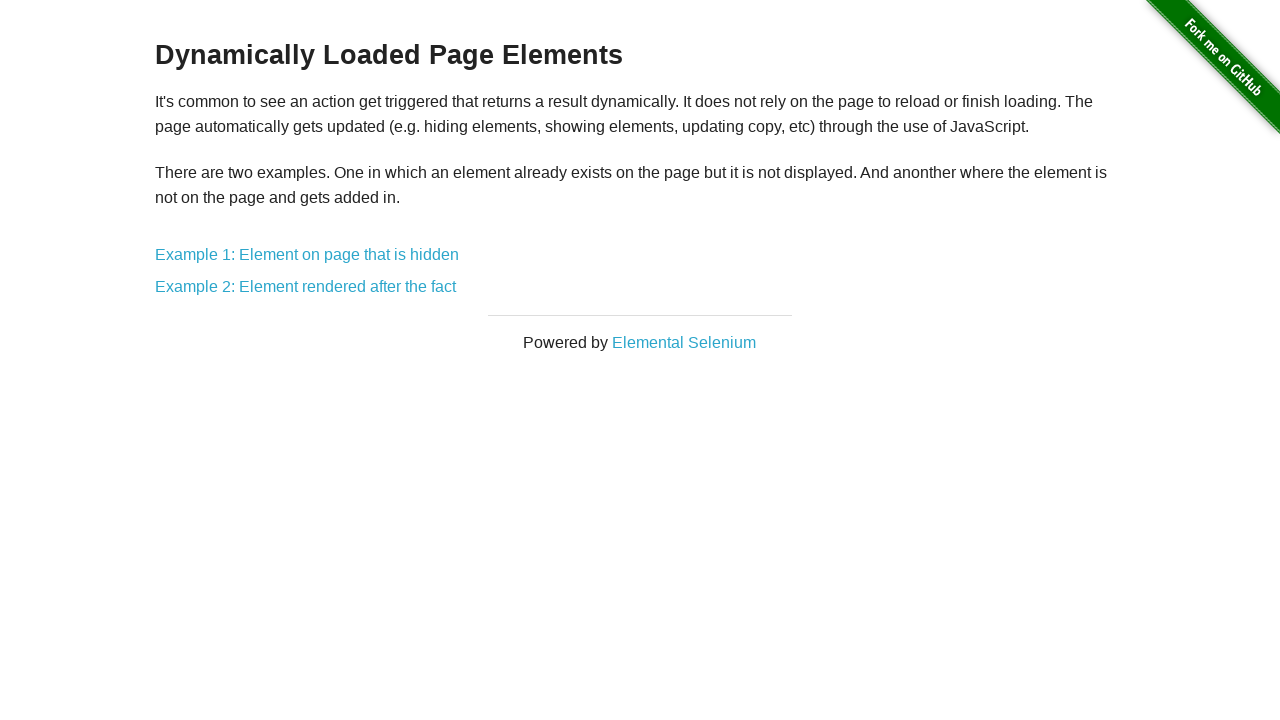

Clicked on 'Example 2: Element rendered after the fact' link at (306, 287) on text=Example 2: Element rendered after the fact
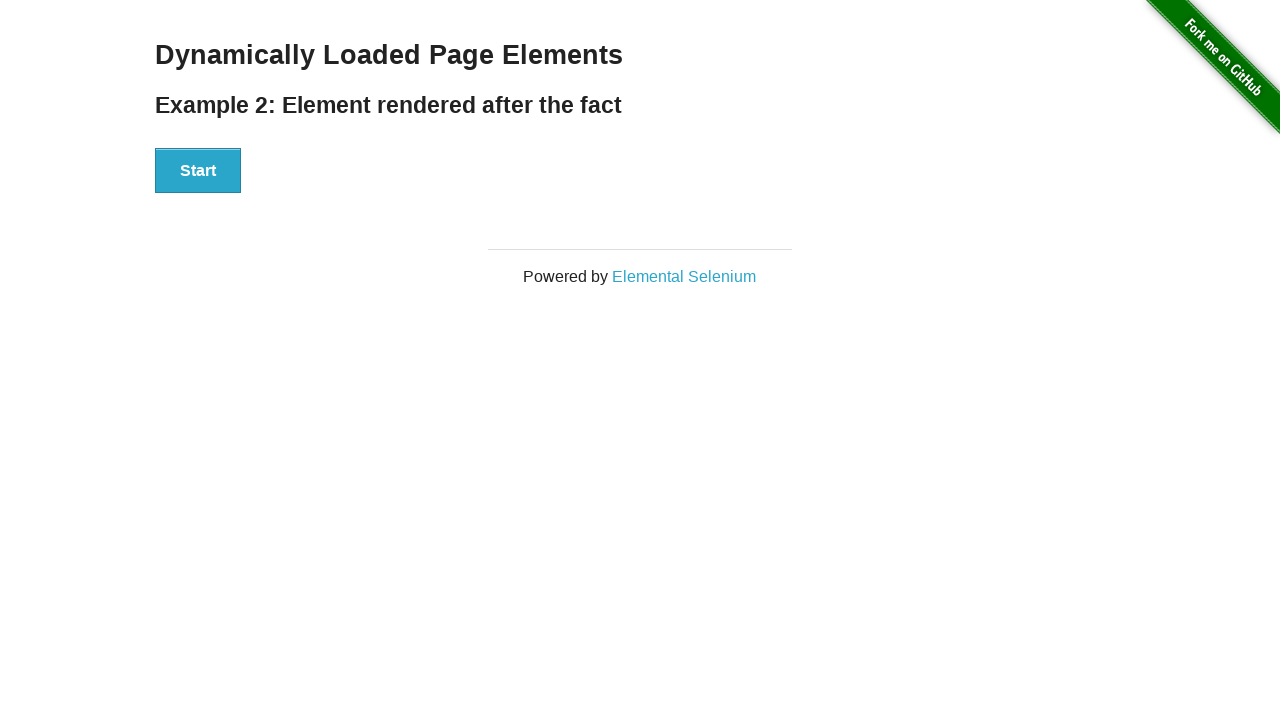

Clicked the Start button to trigger dynamic loading at (198, 171) on button
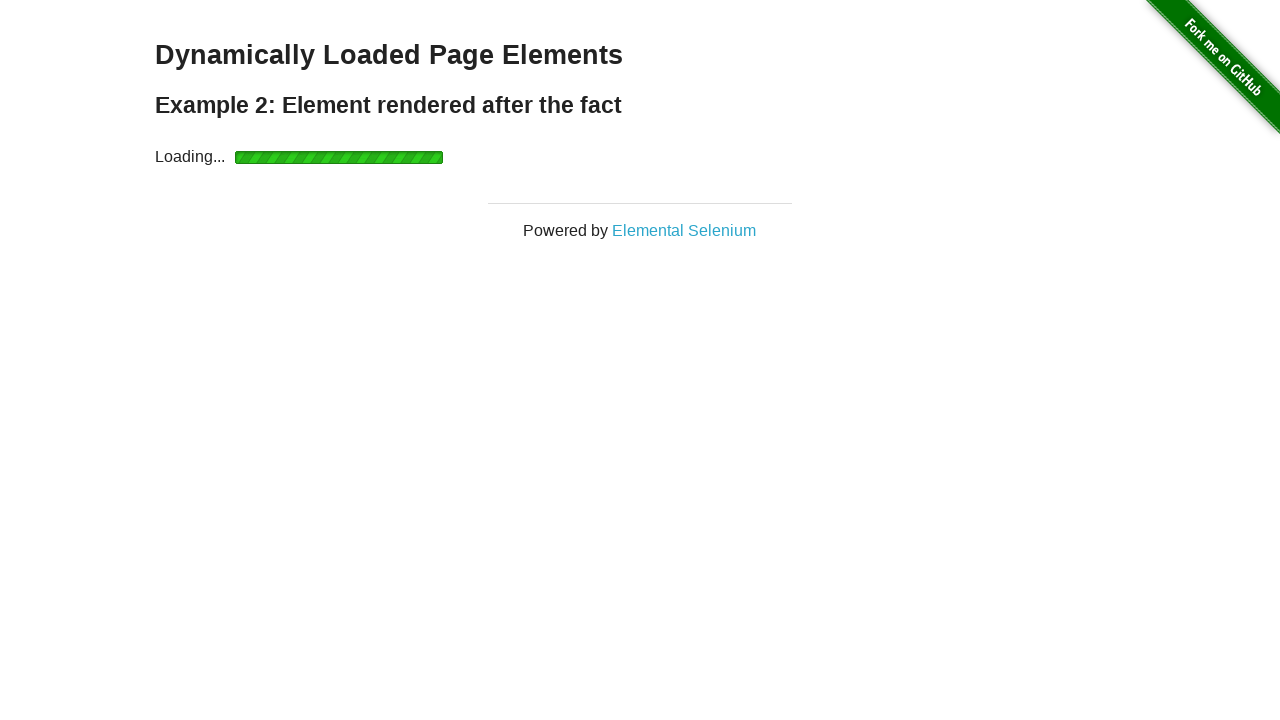

Waited for 'Hello World!' text to appear in div#finish h4
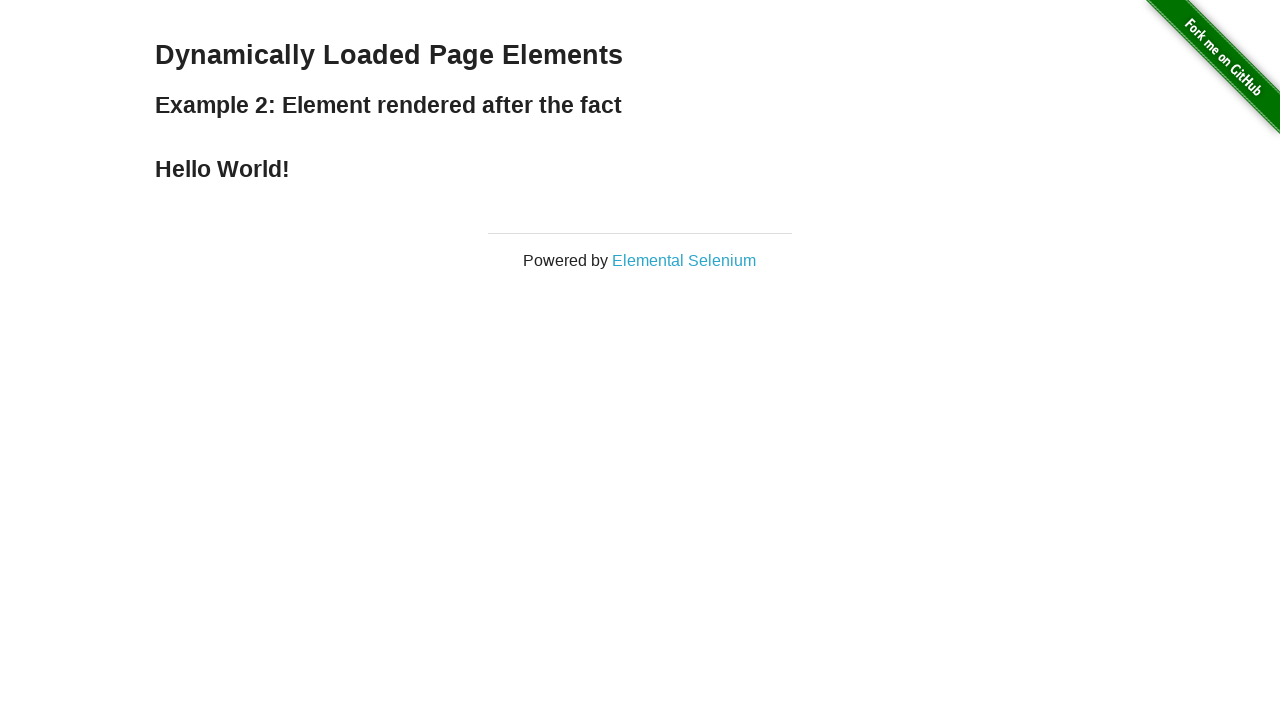

Verified that the rendered text is 'Hello World!'
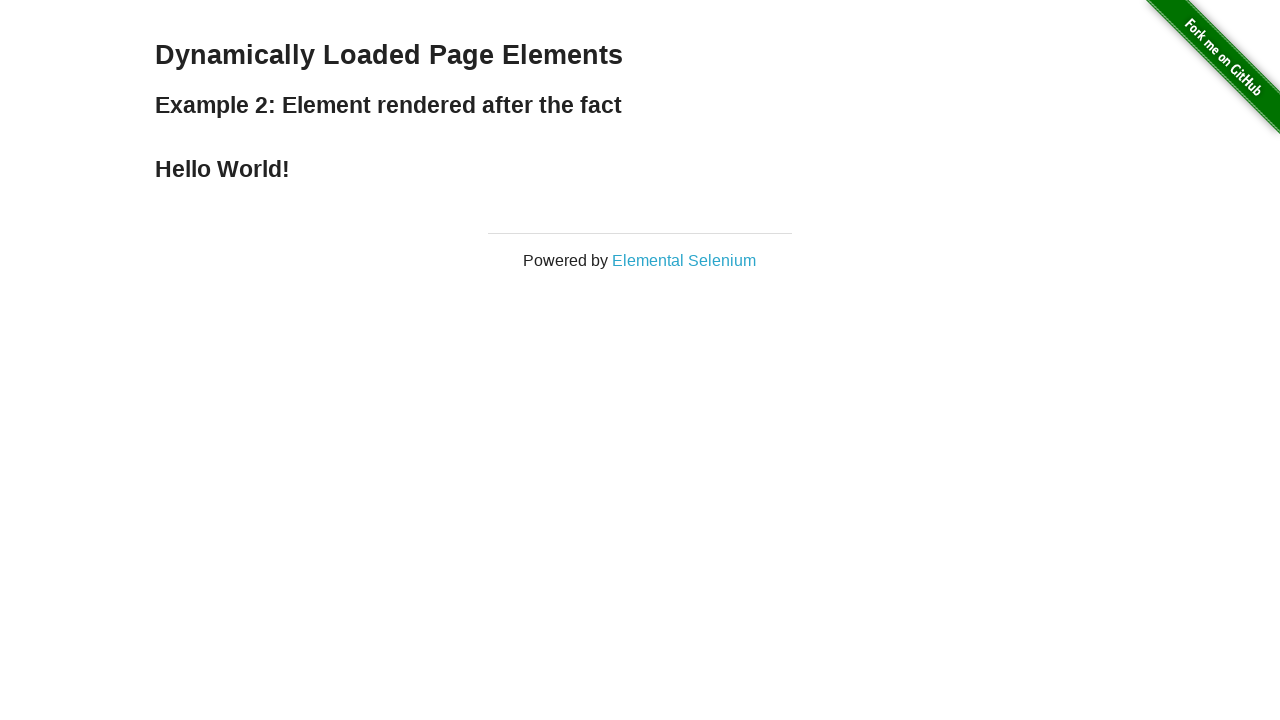

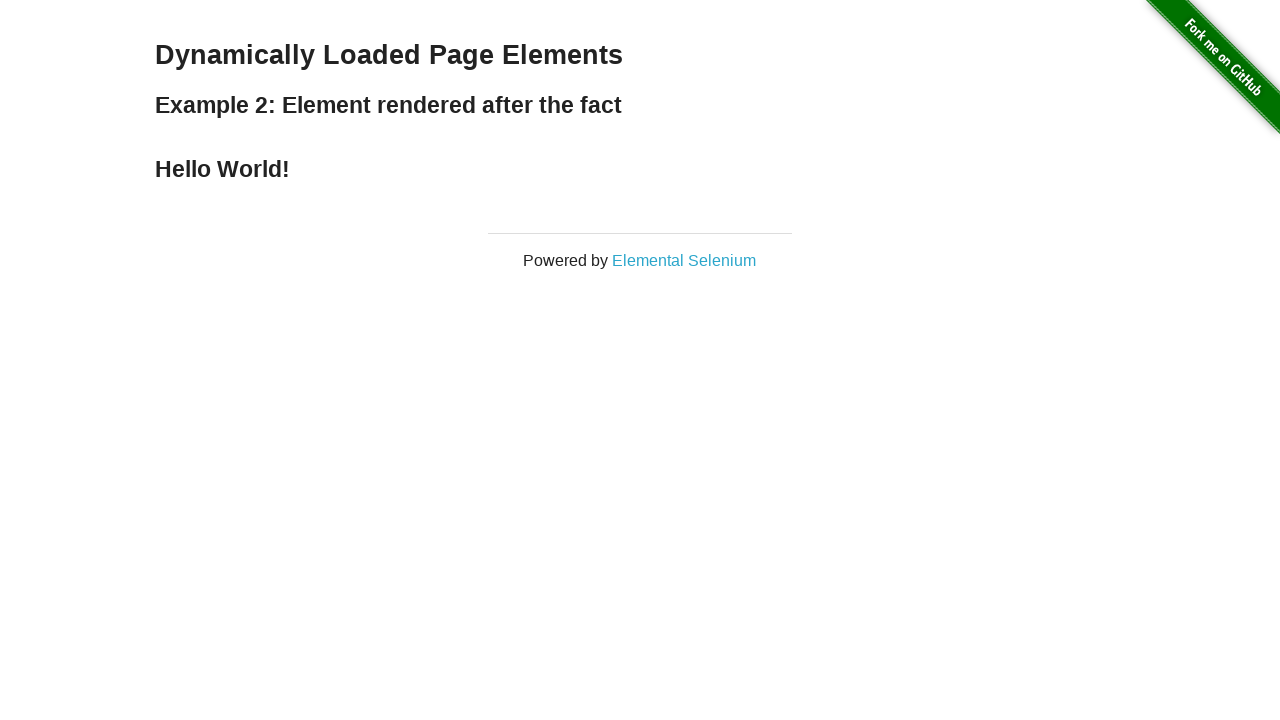